Navigates through a paginated table to find a specific country (Brazil) and clicks its associated checkbox

Starting URL: https://selectorshub.com/xpath-practice-page/

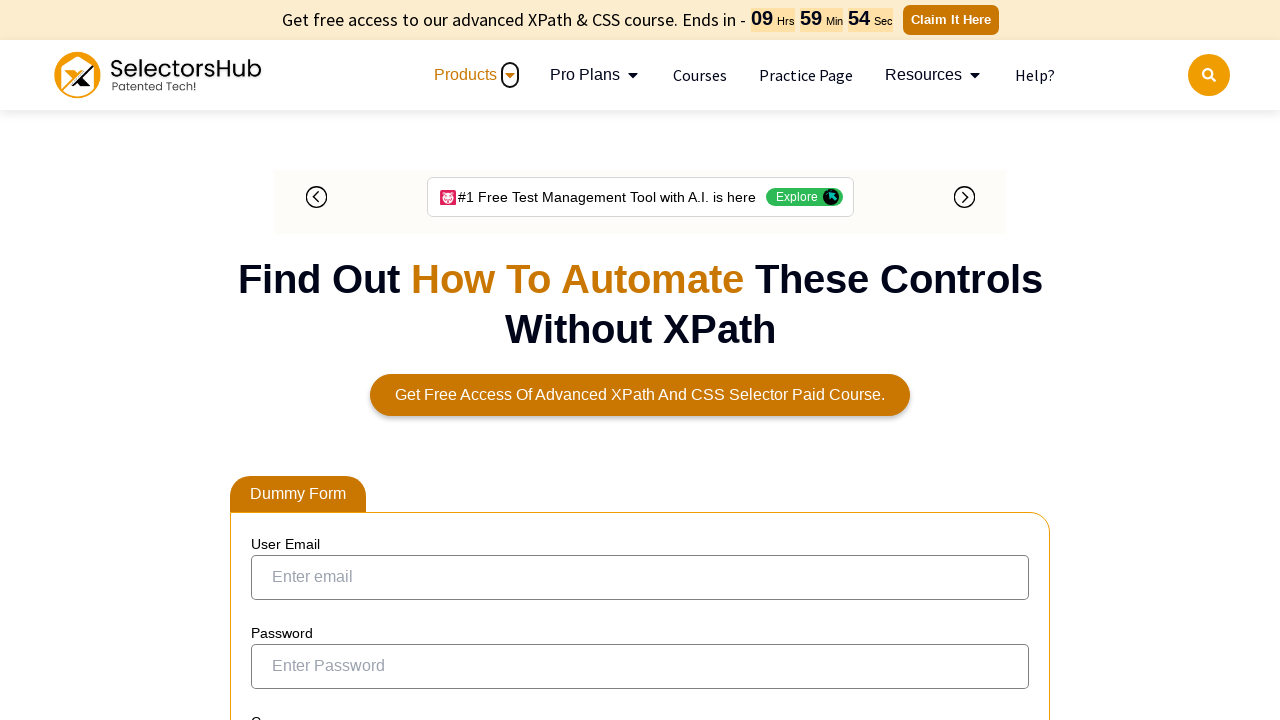

Waited for table to load
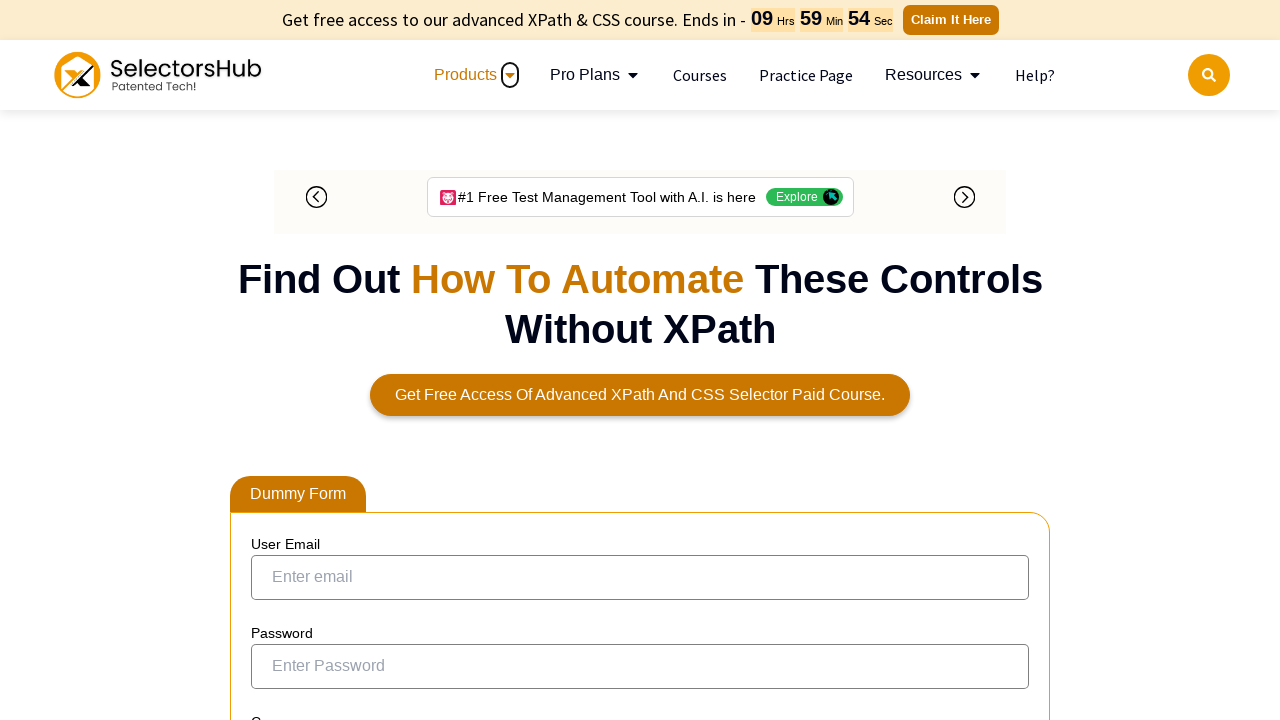

Queried for Brazil in current page
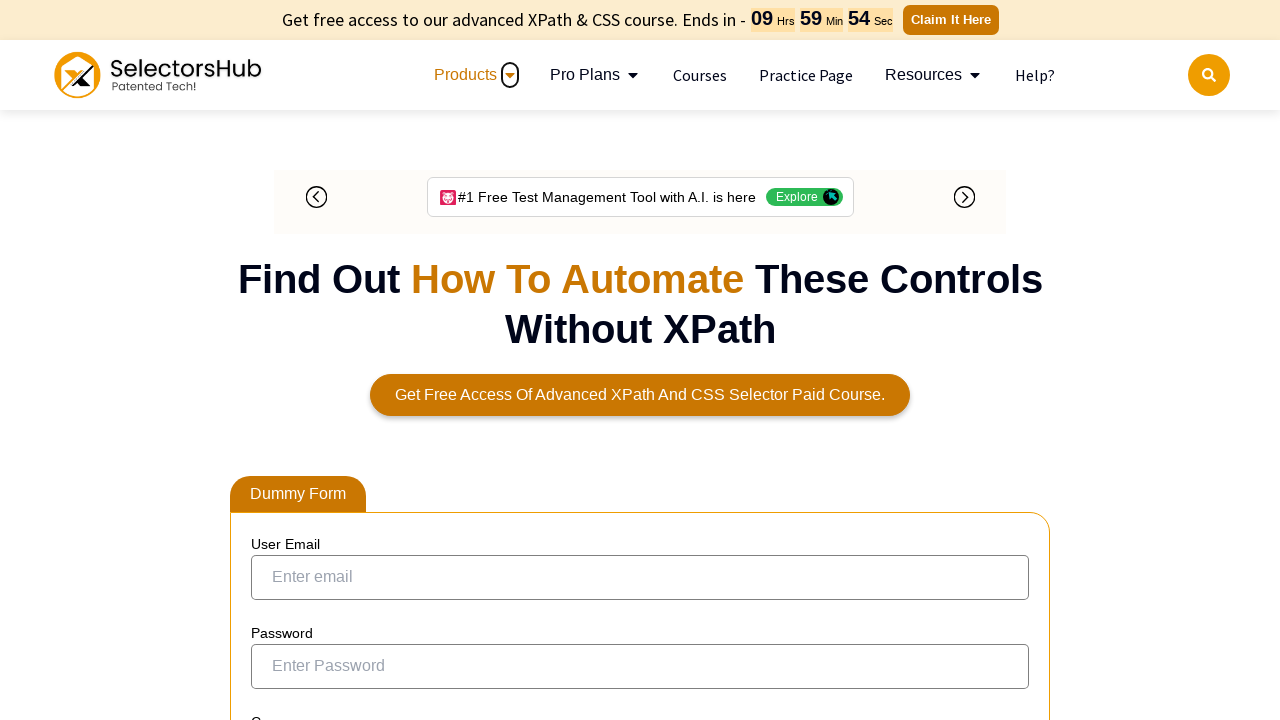

Checked for Next button
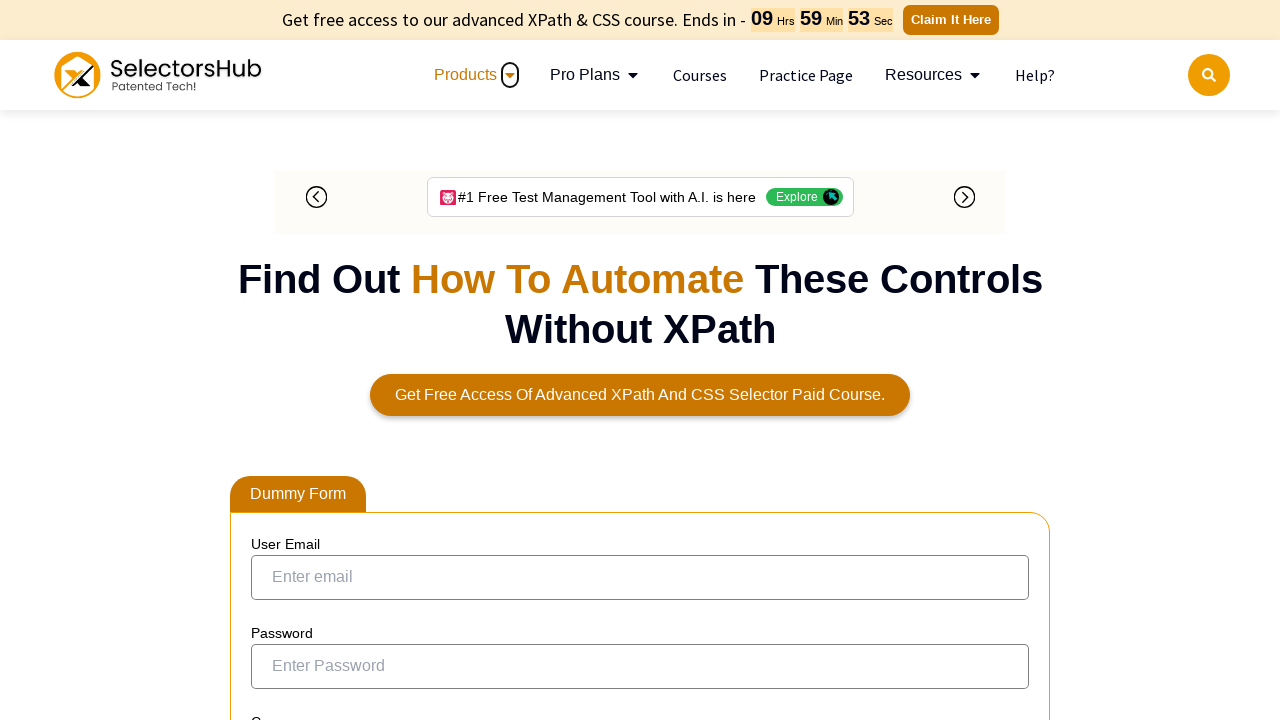

Next button not found - breaking from pagination loop
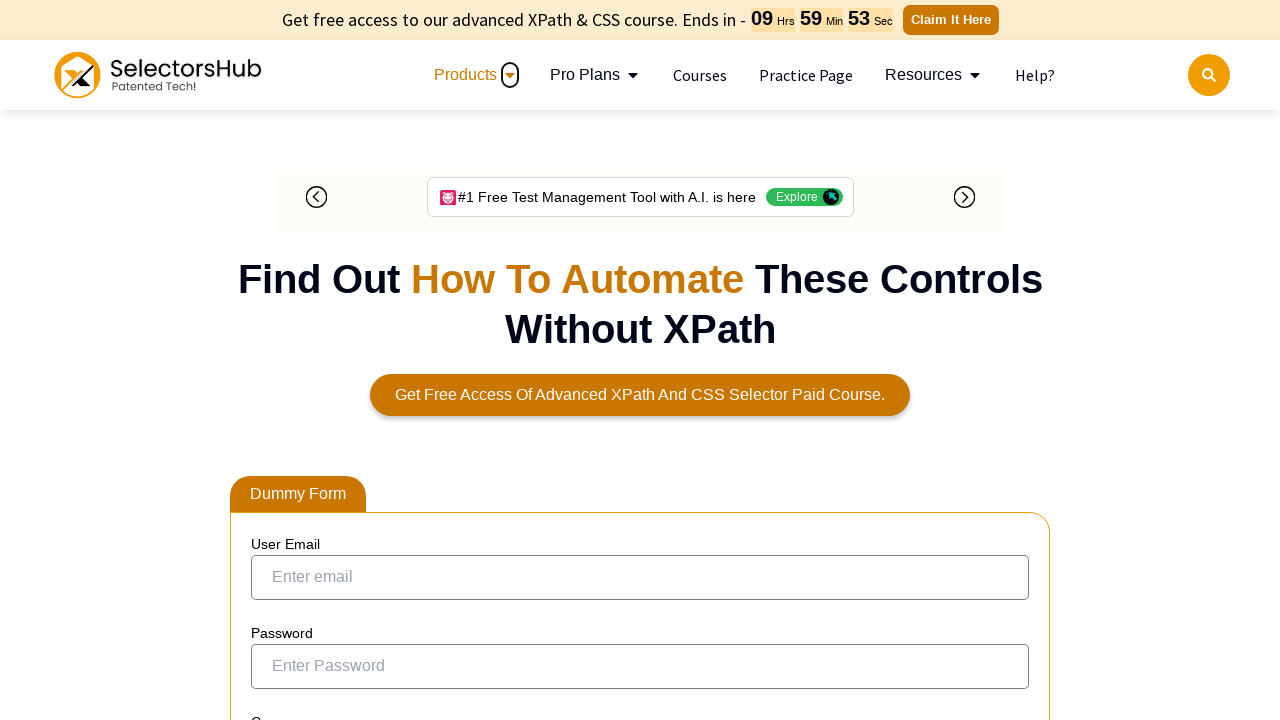

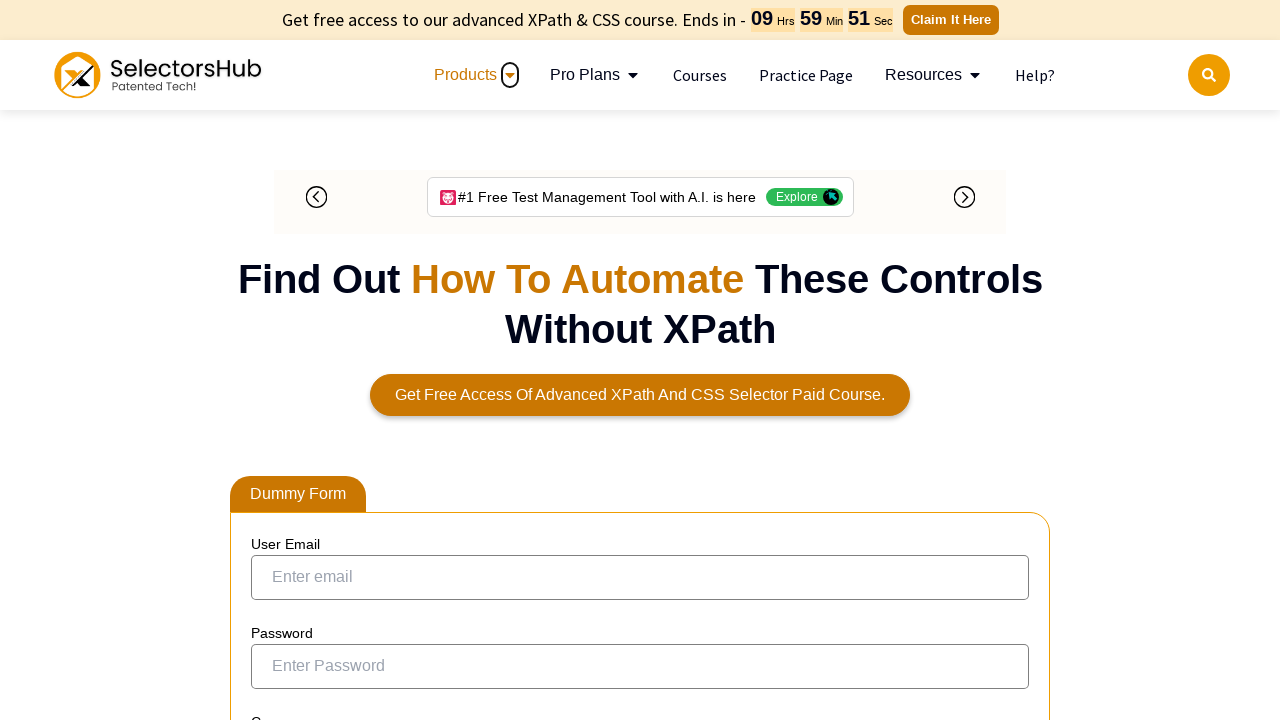